Verifies that the stock search dropdown is editable by typing a stock name

Starting URL: https://www.tickertape.in/

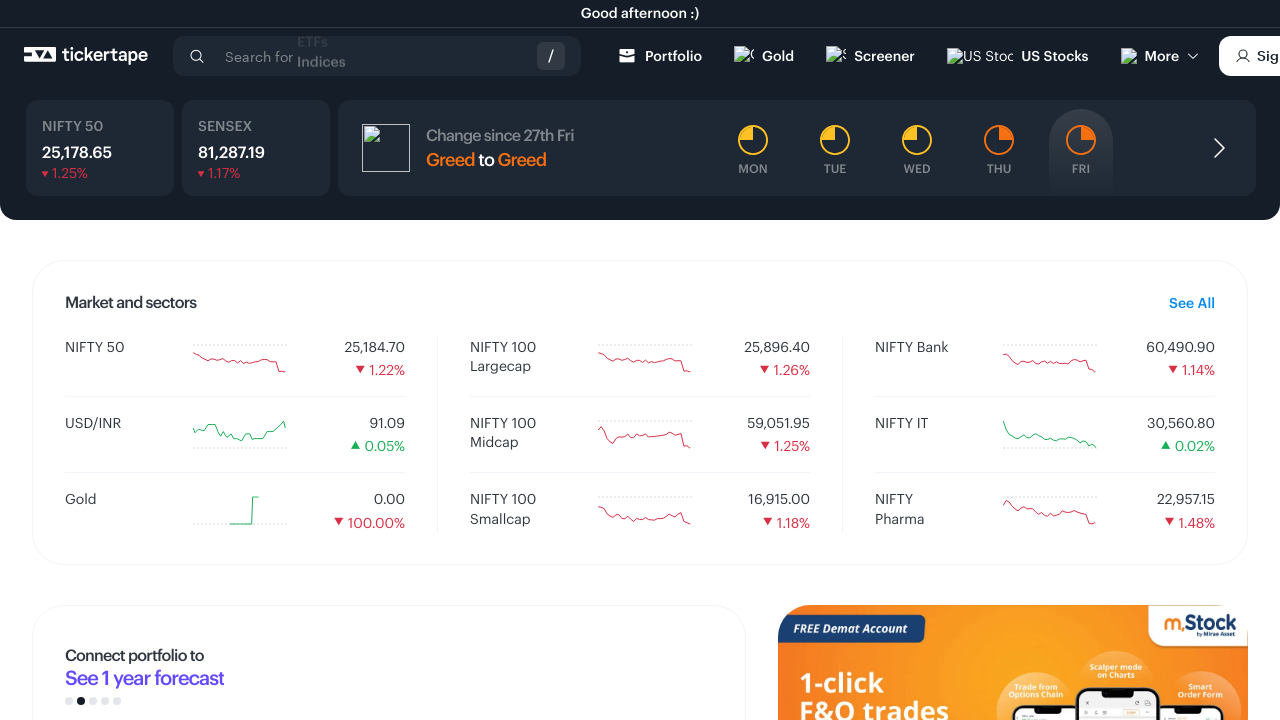

Filled stock search dropdown with 'Infosys' to verify it is editable on input#search-stock-input
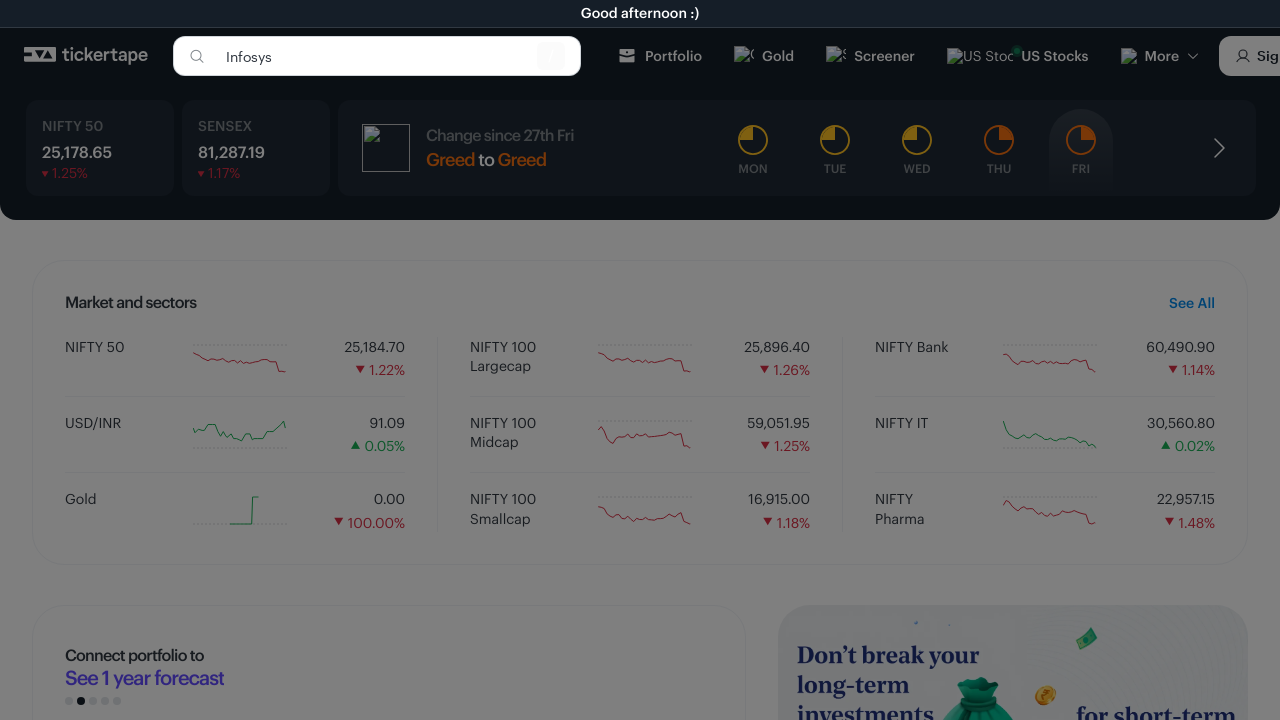

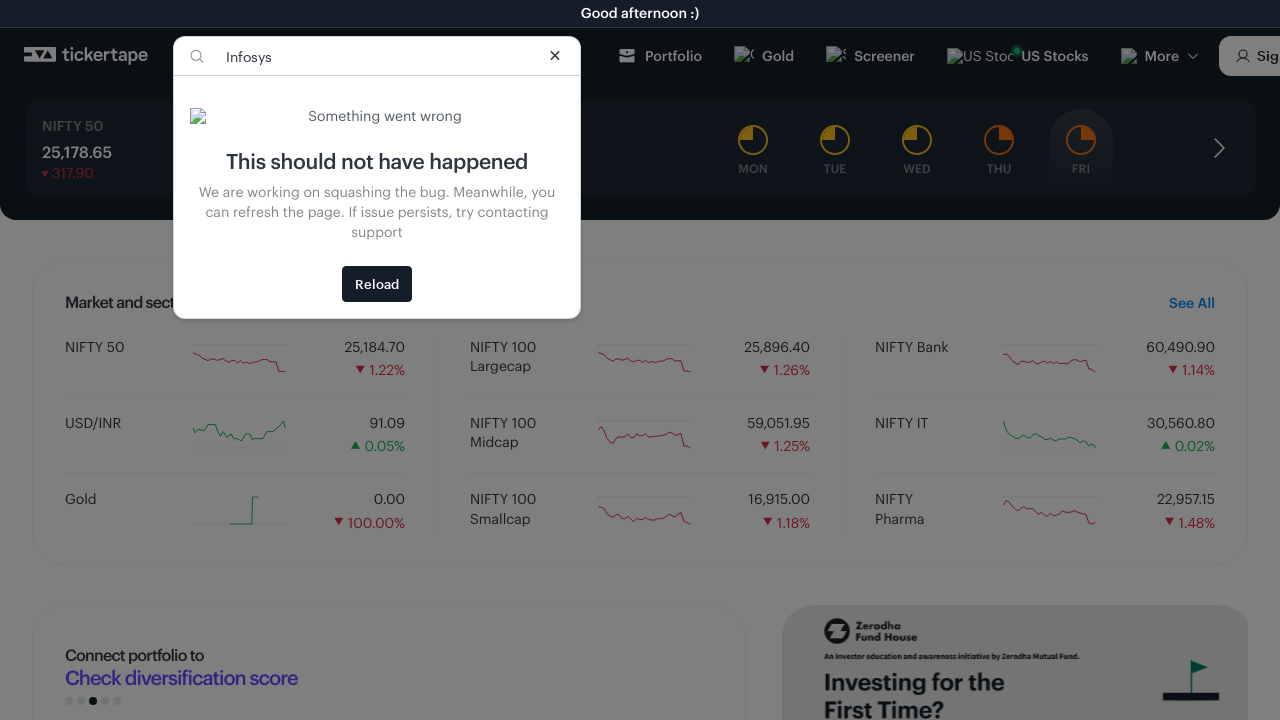